Navigates to the Hockey Teams page and iterates through multiple pages of the data table using pagination, verifying the table loads on each page.

Starting URL: https://www.scrapethissite.com/pages/

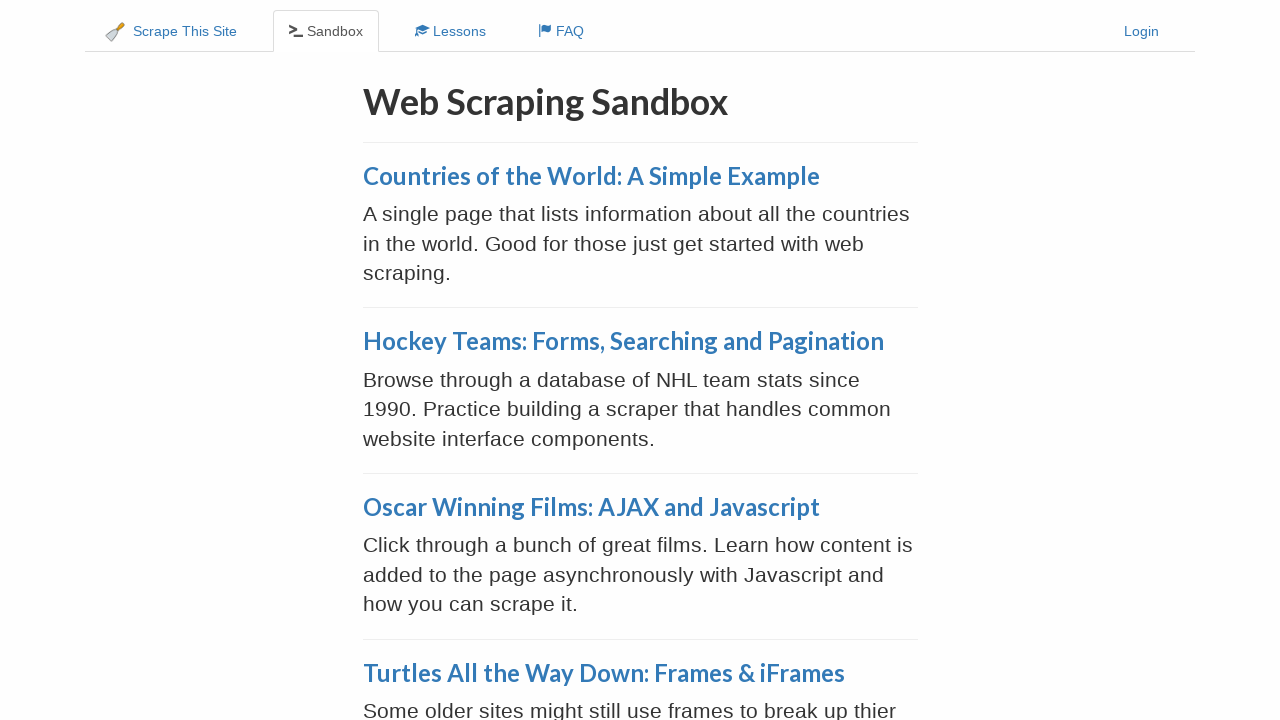

Clicked on Hockey Teams: Forms, Searching and Pagination link at (623, 341) on xpath=//a[text()='Hockey Teams: Forms, Searching and Pagination']
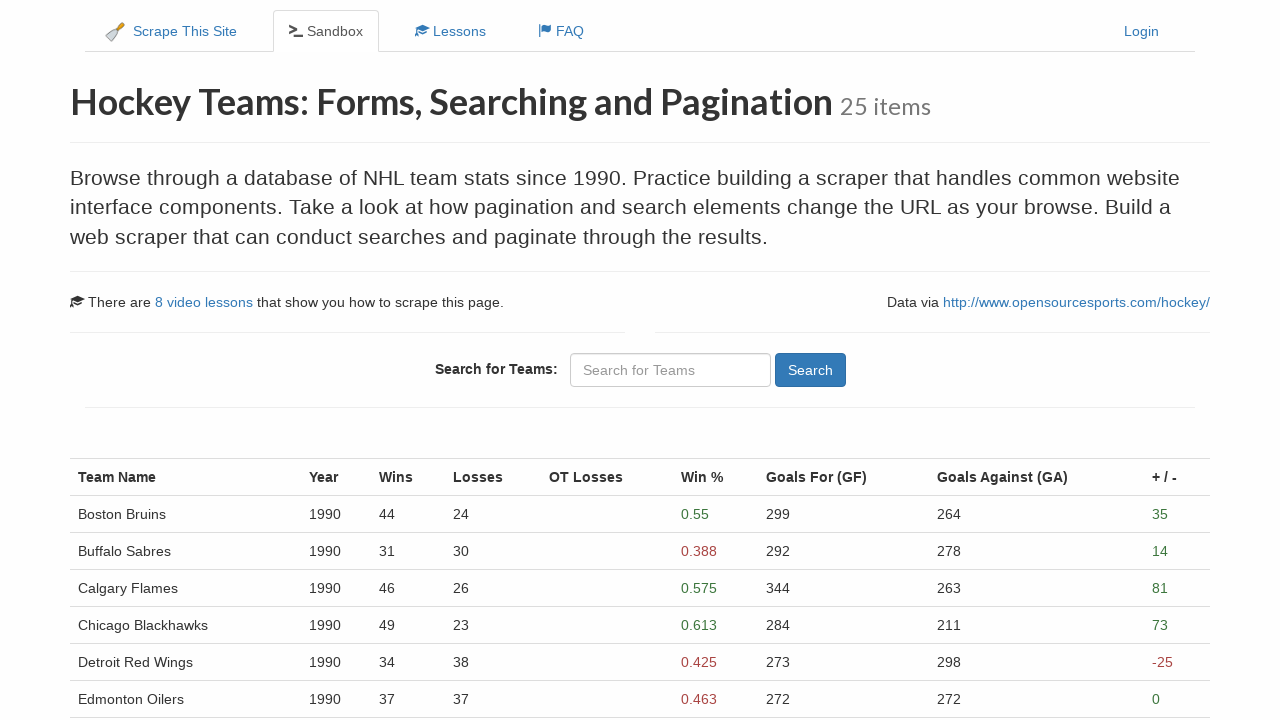

Hockey Teams table loaded successfully
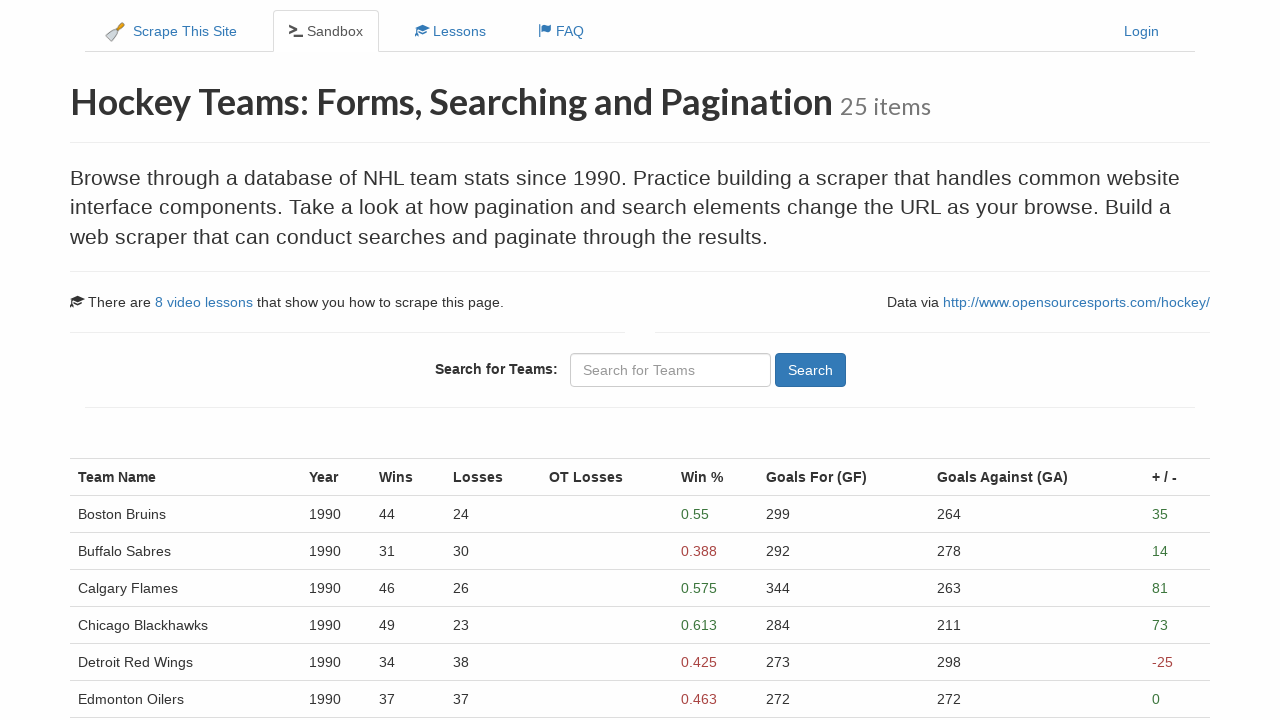

Verified table data is visible on page 1
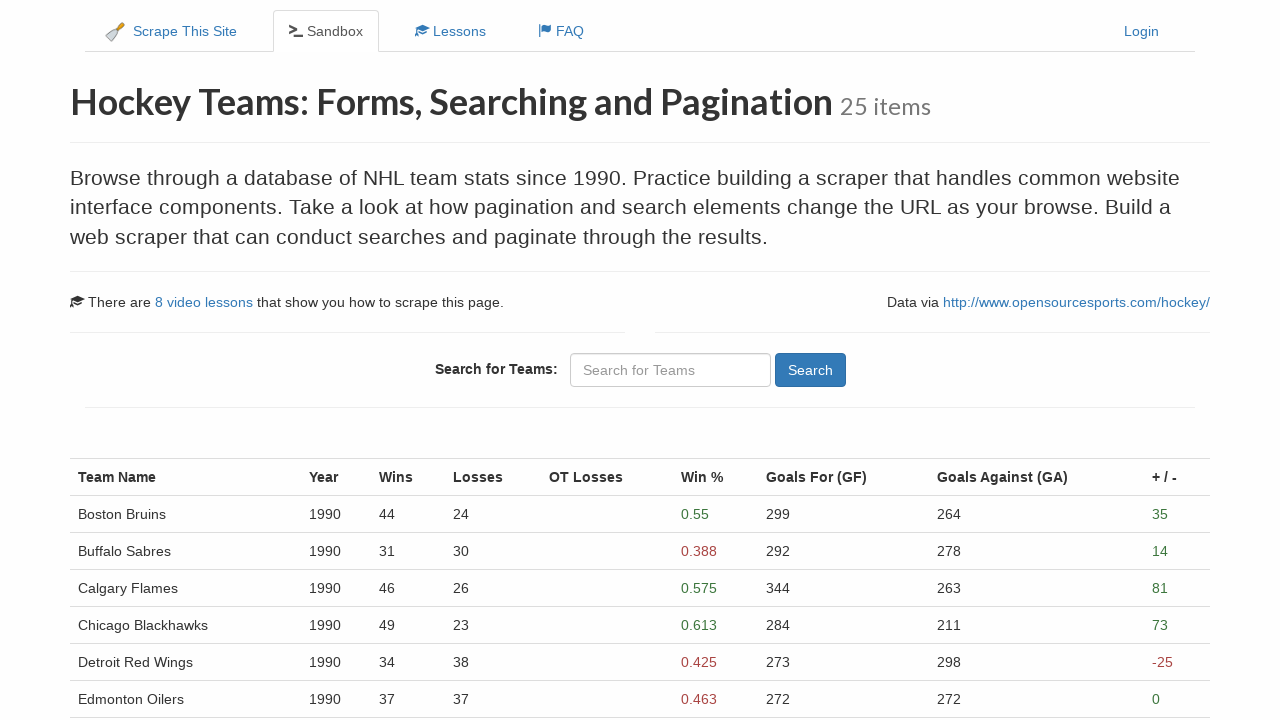

Clicked Next button to navigate to page 2 at (101, 548) on xpath=//a[@aria-label='Next']
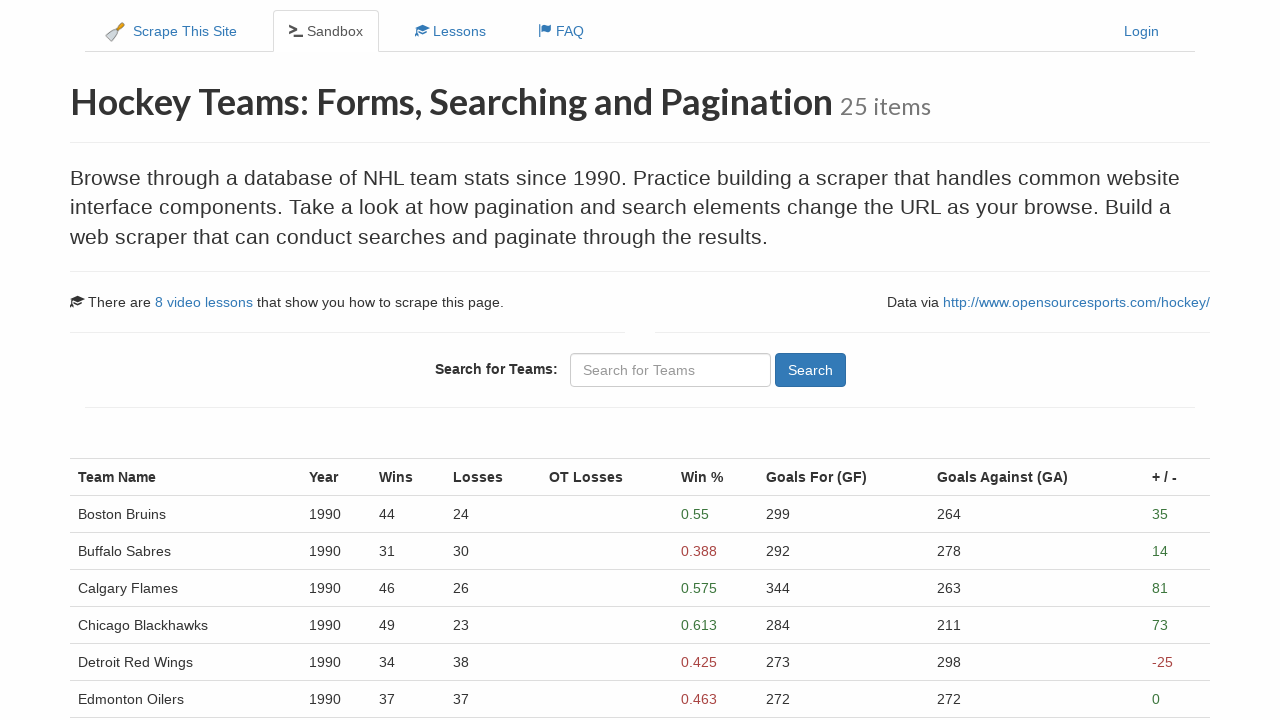

New page 2 data loaded successfully
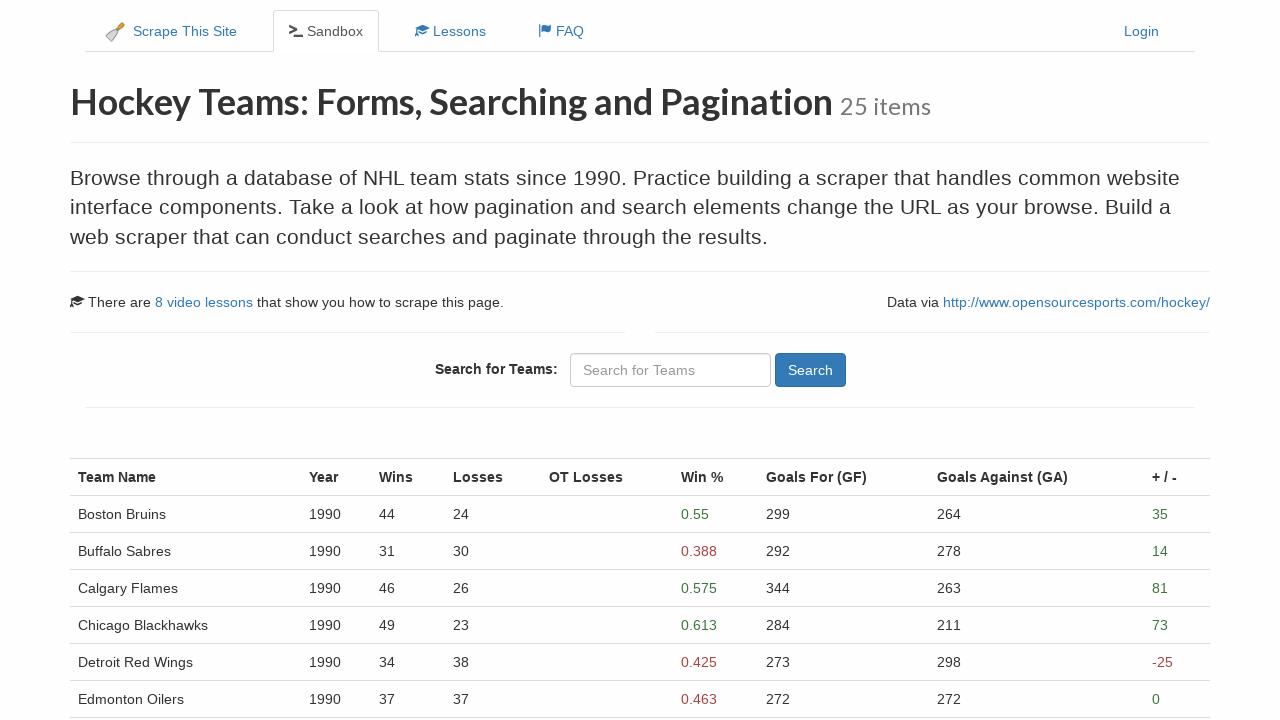

Verified table data is visible on page 2
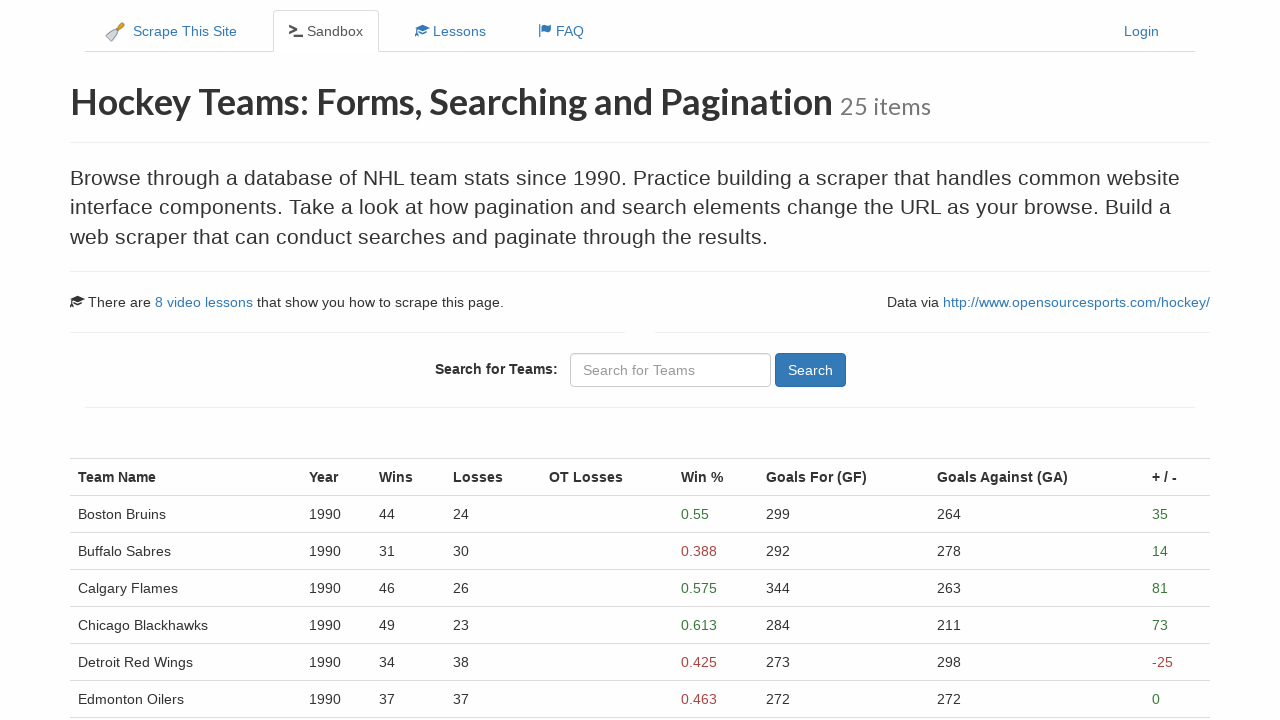

Clicked Next button to navigate to page 3 at (101, 548) on xpath=//a[@aria-label='Next']
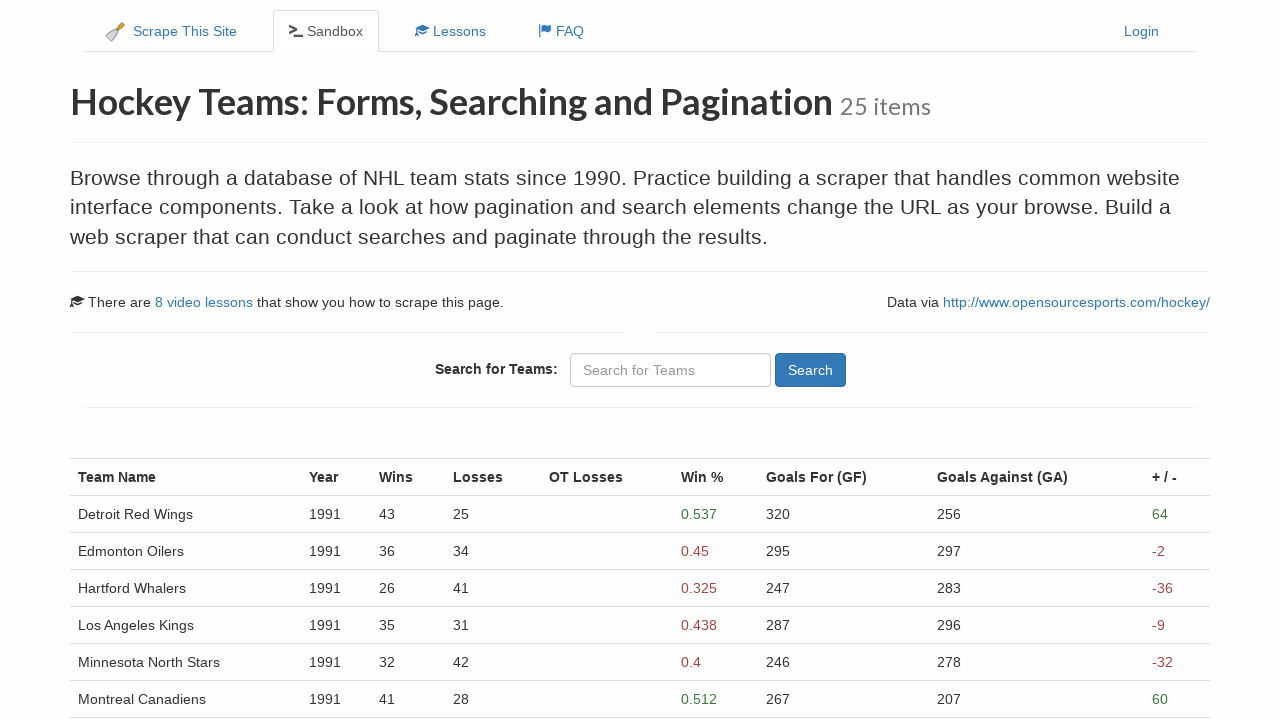

New page 3 data loaded successfully
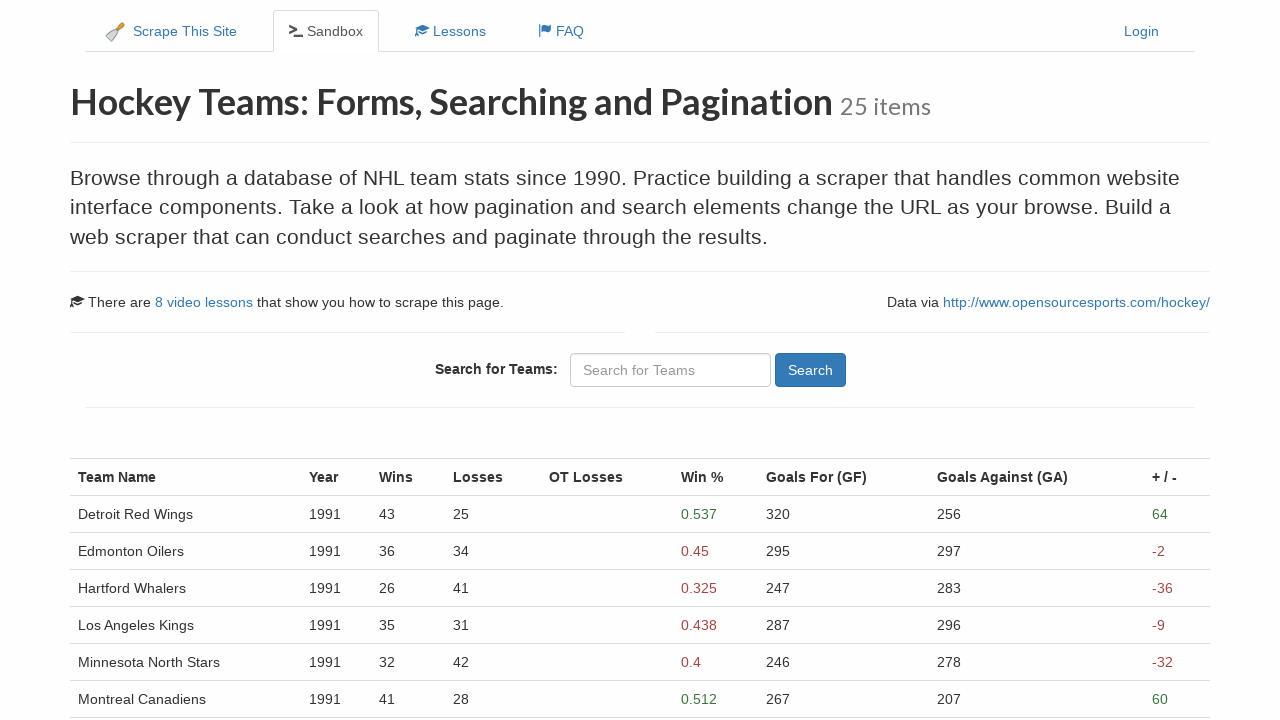

Verified table data is visible on page 3
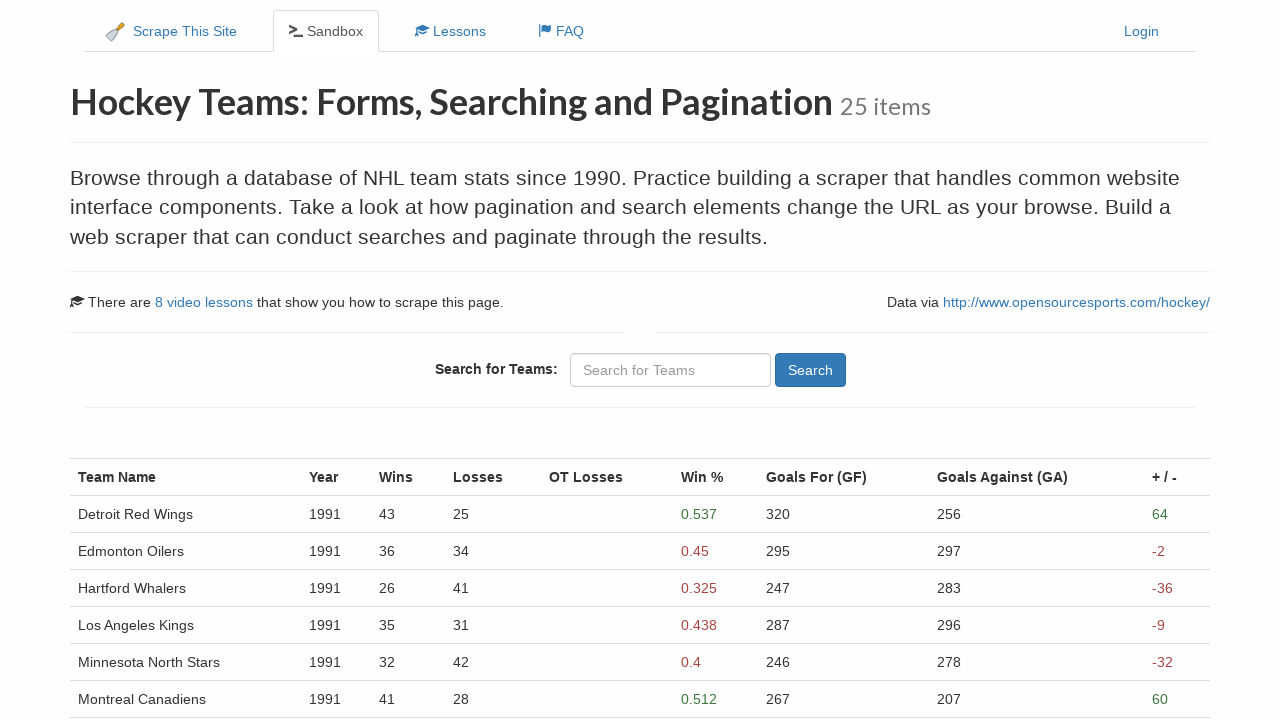

Clicked Next button to navigate to page 4 at (142, 548) on xpath=//a[@aria-label='Next']
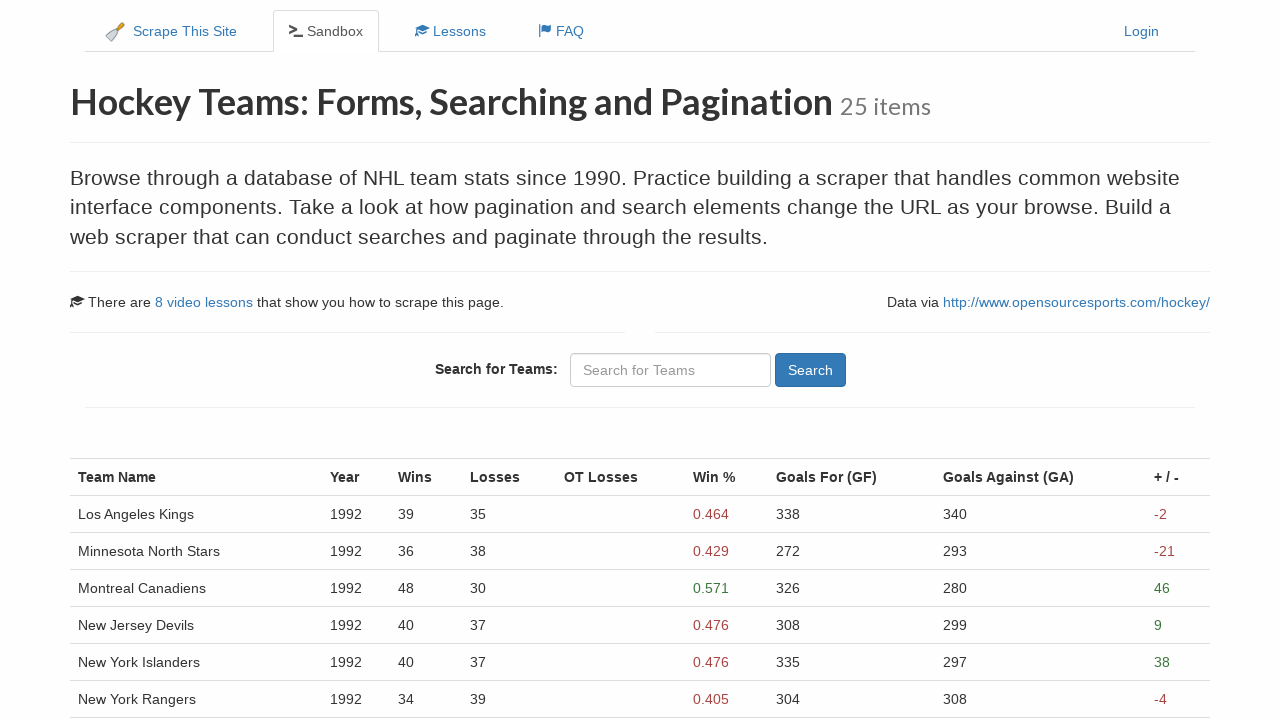

New page 4 data loaded successfully
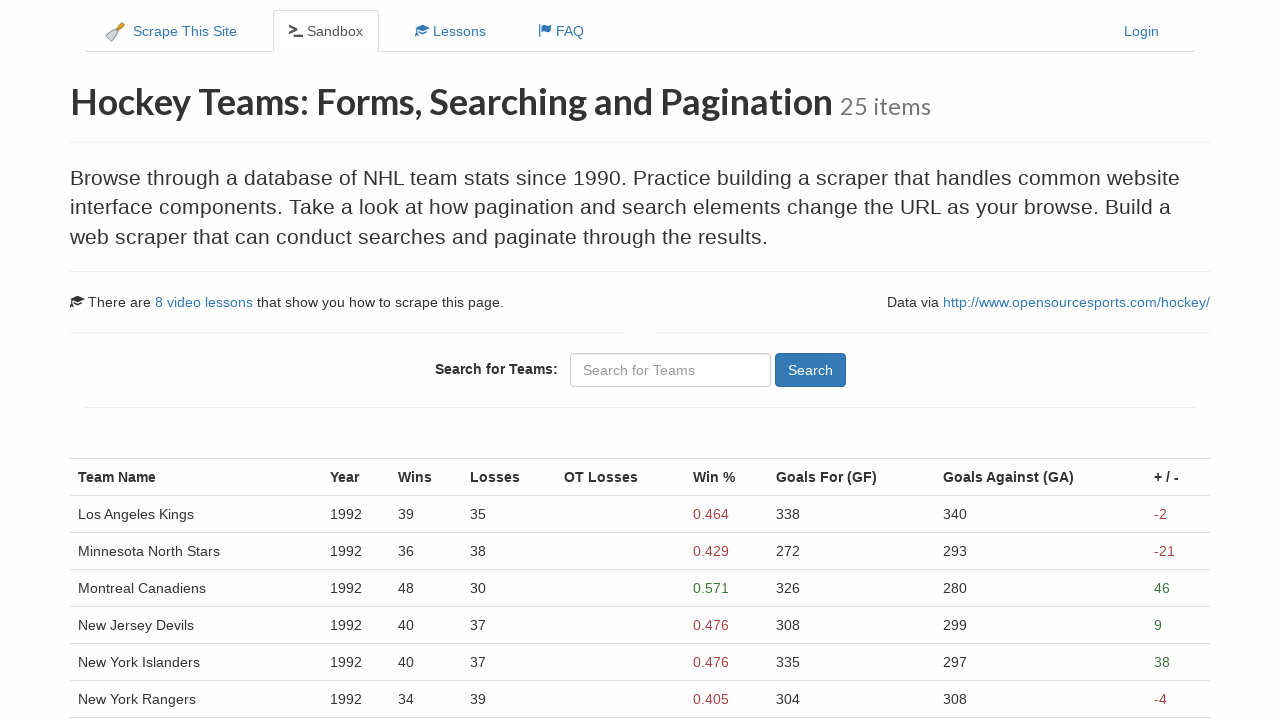

Verified table data is visible on page 4
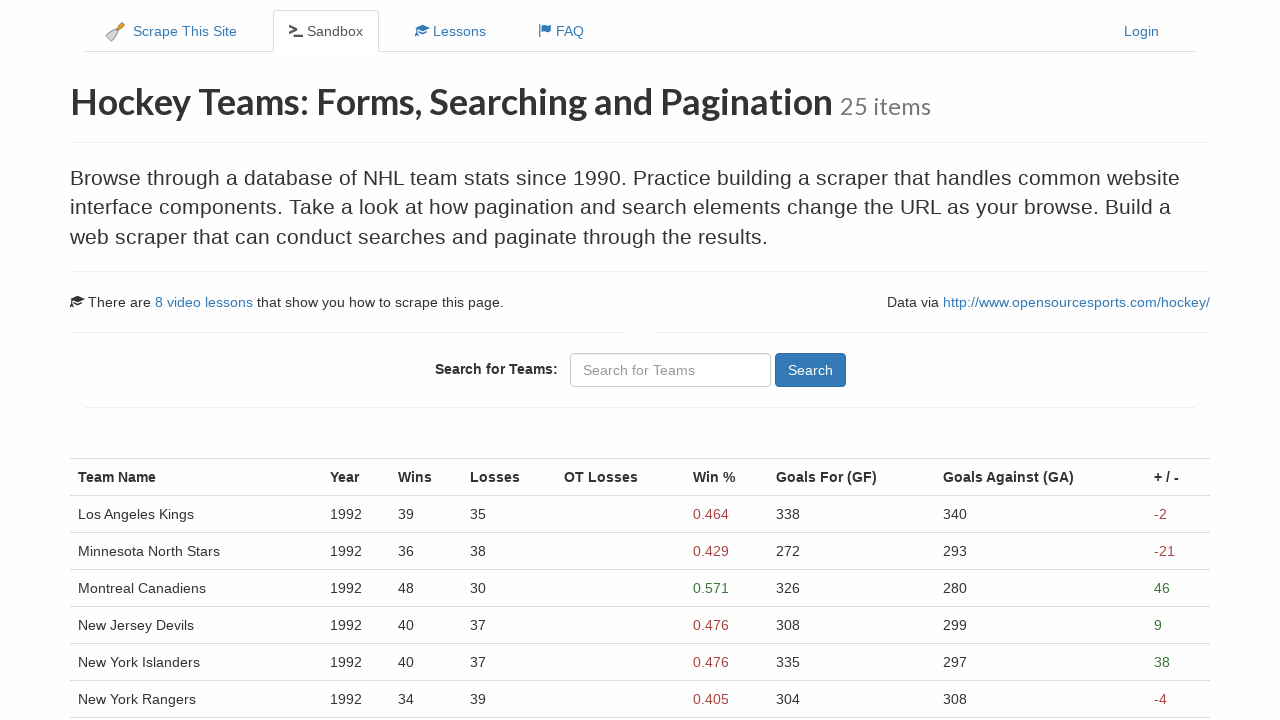

Scrolled down the page by 1000 pixels
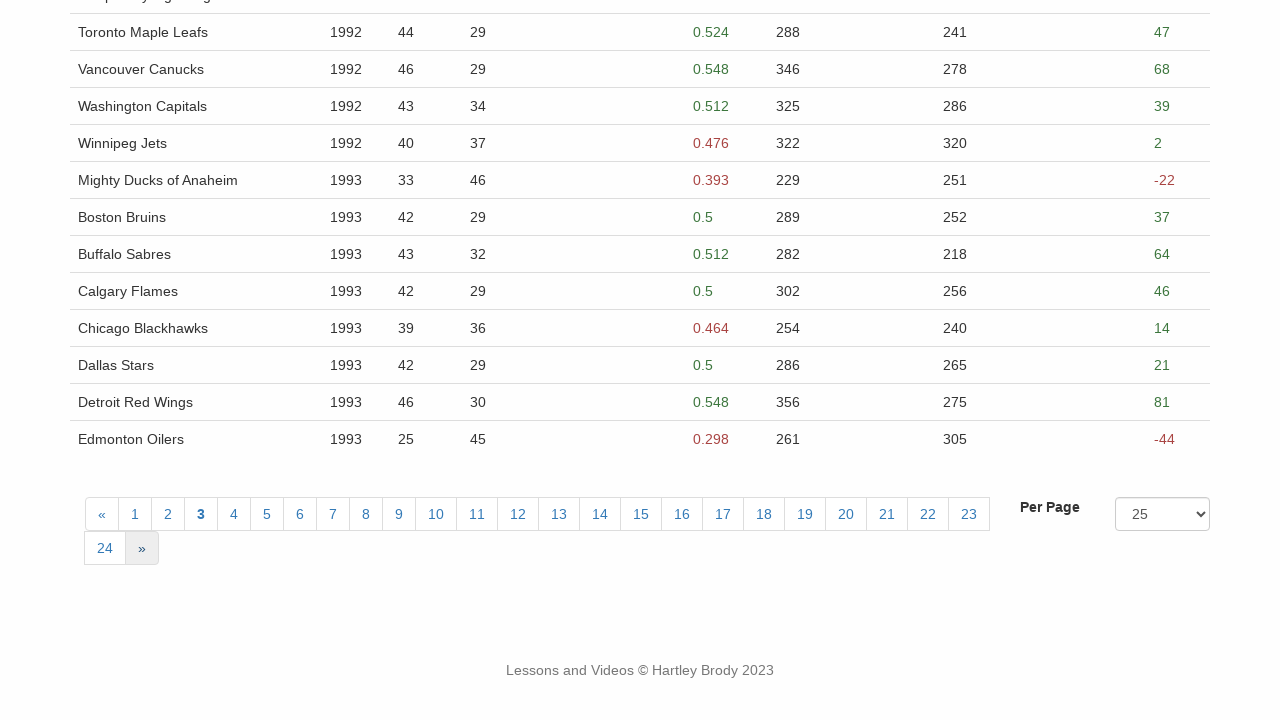

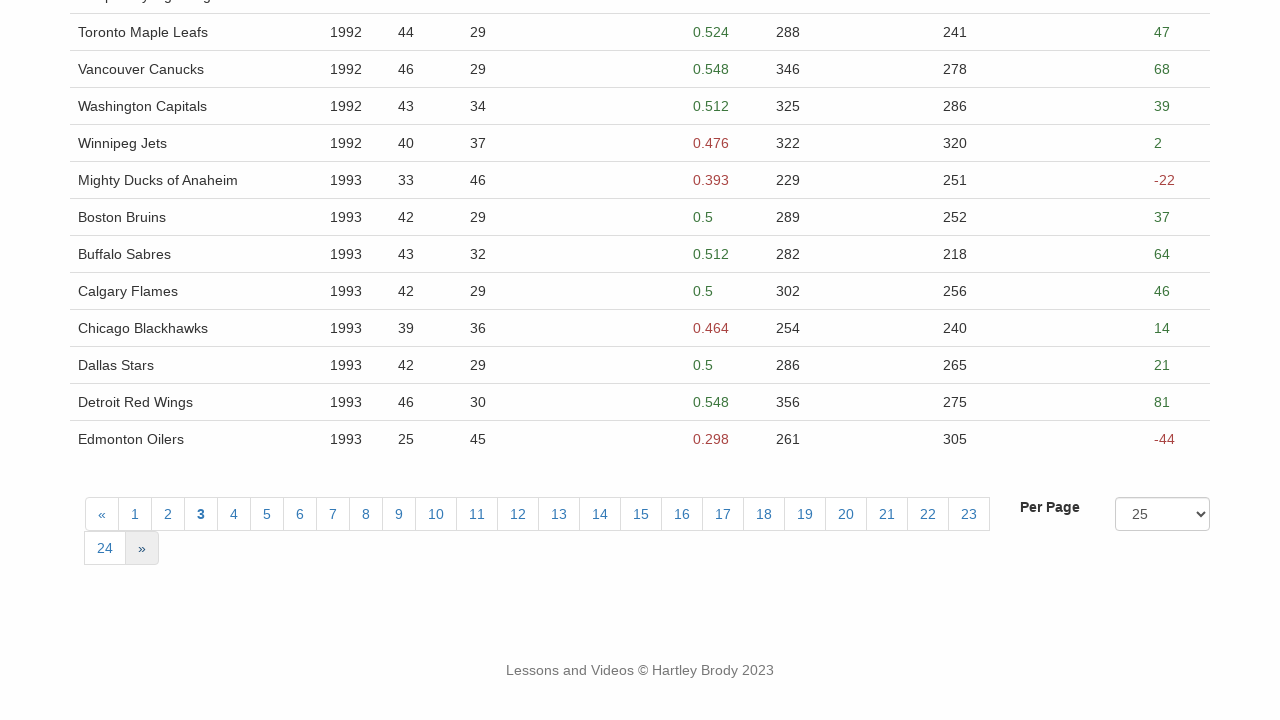